Opens the Ajio e-commerce website and verifies the page loads successfully by maximizing the browser window.

Starting URL: https://www.ajio.com/

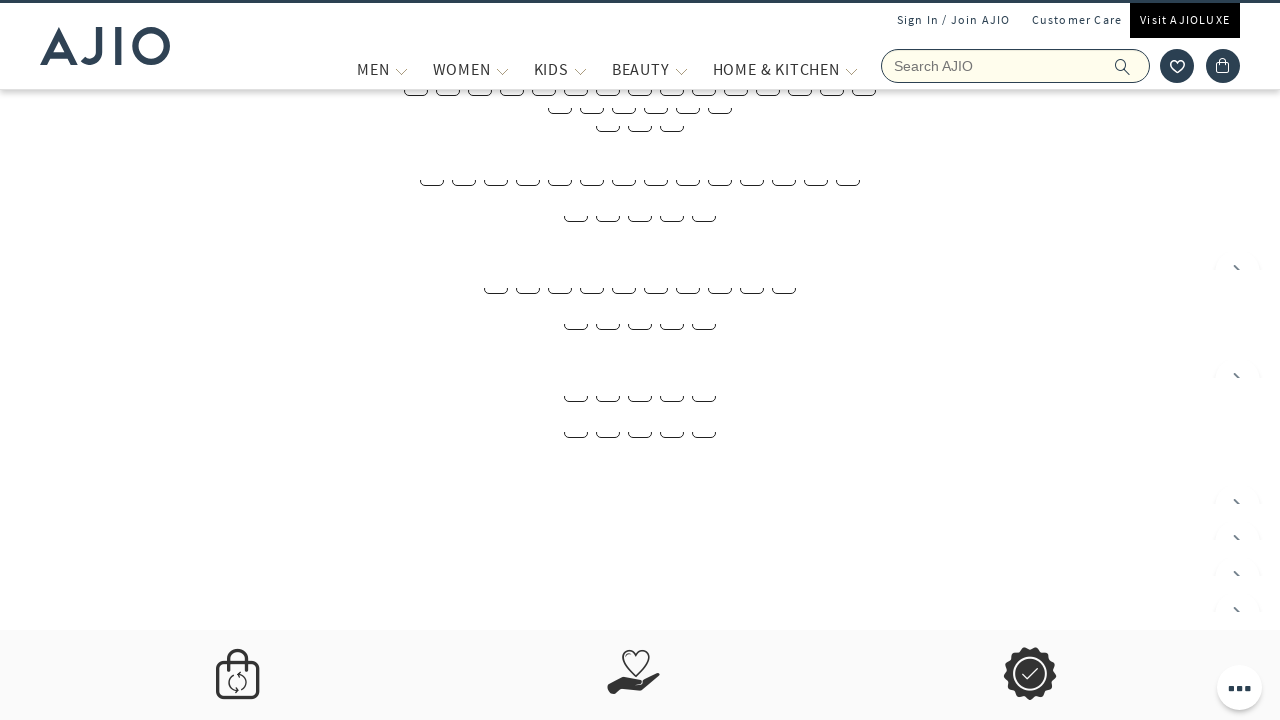

Page DOM content loaded successfully
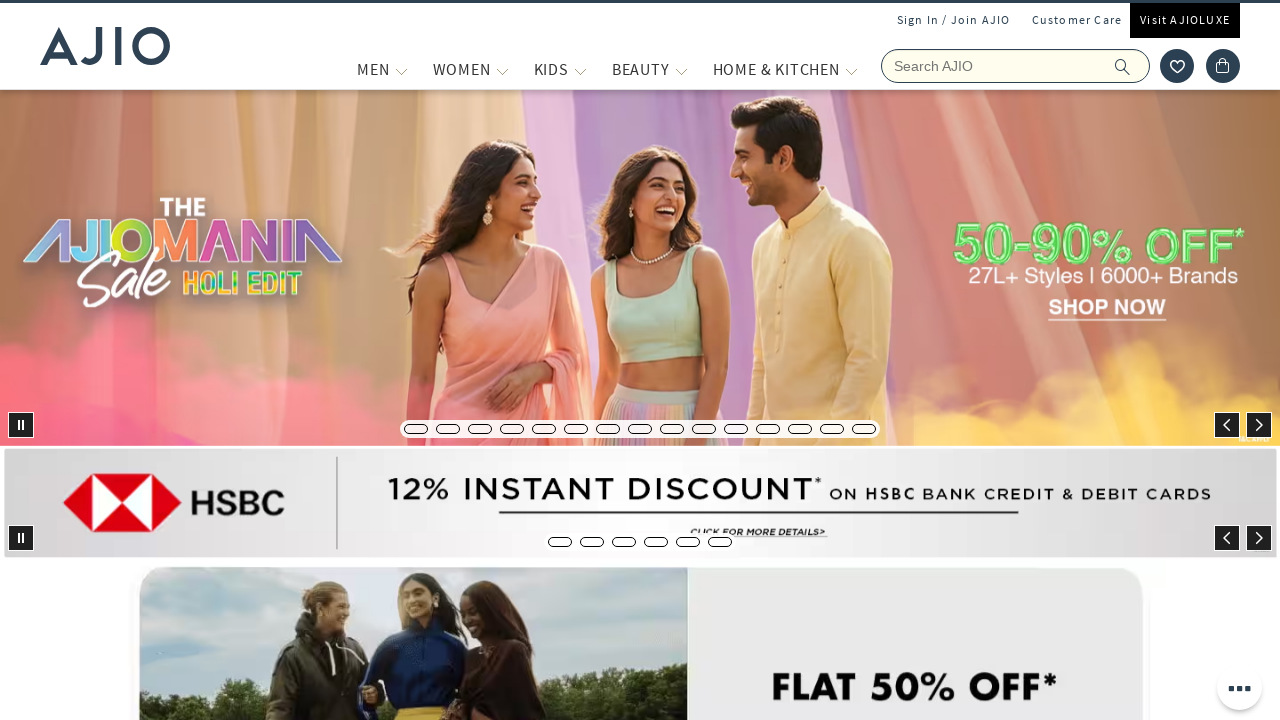

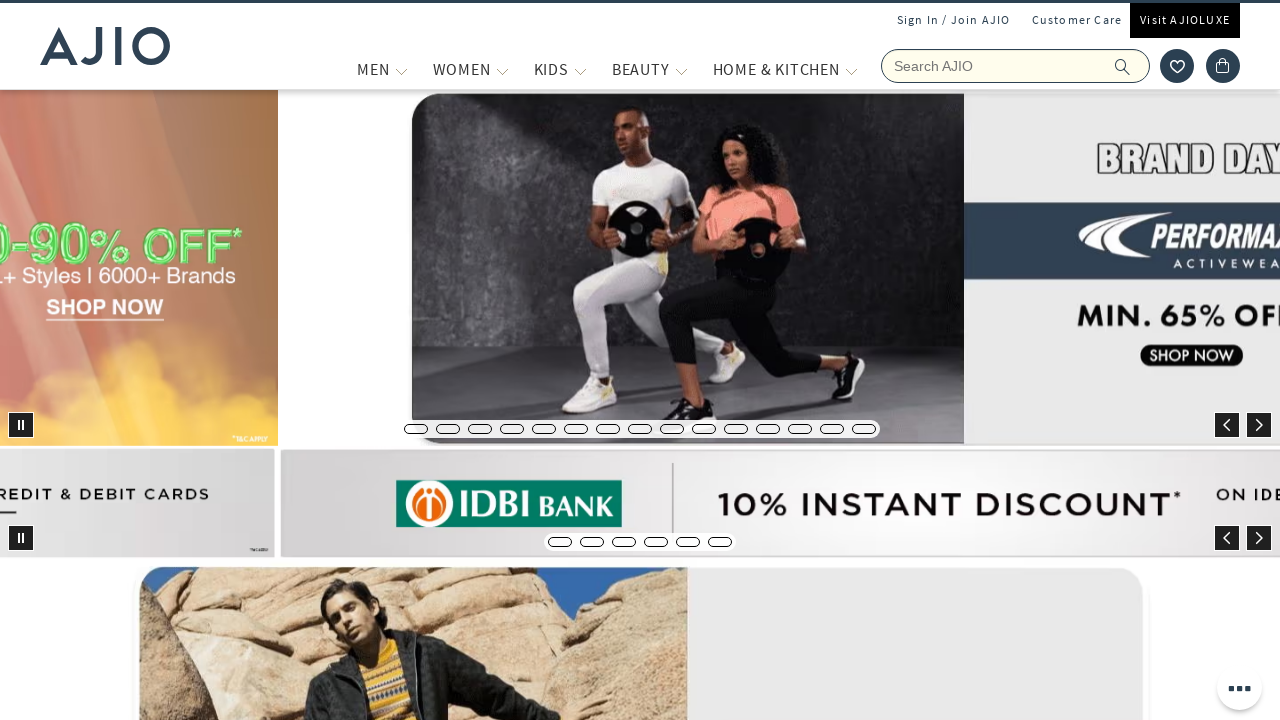